Tests dropdown selection functionality by selecting an option from a dropdown menu

Starting URL: http://www.echoecho.com/htmlforms11.htm

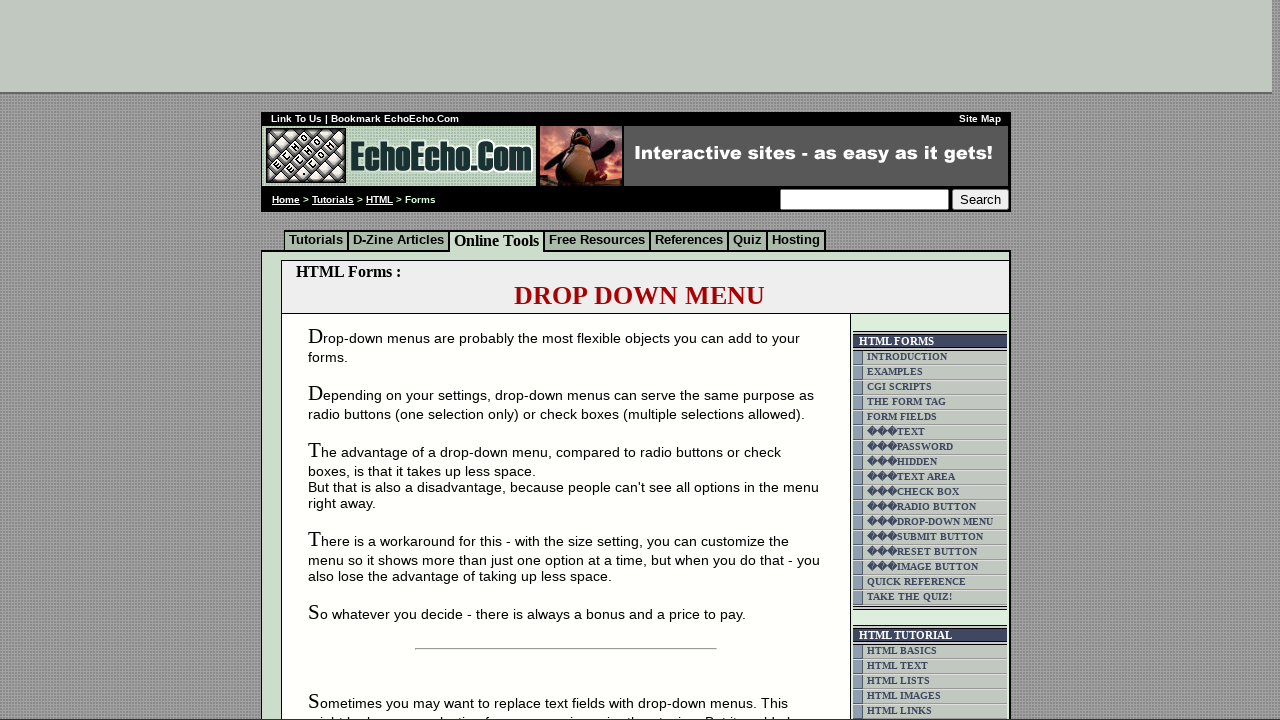

Navigated to dropdown form page
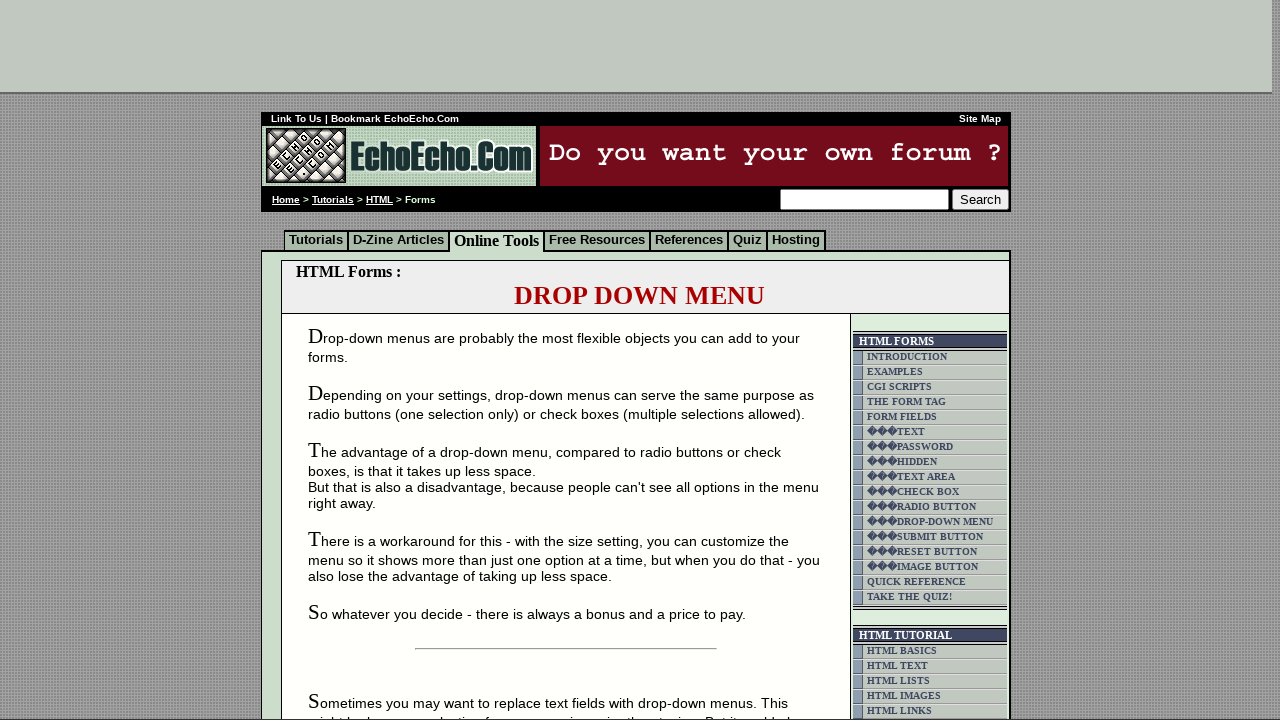

Selected 'Hot Bread' from dropdown menu on select[name='mydropdown']
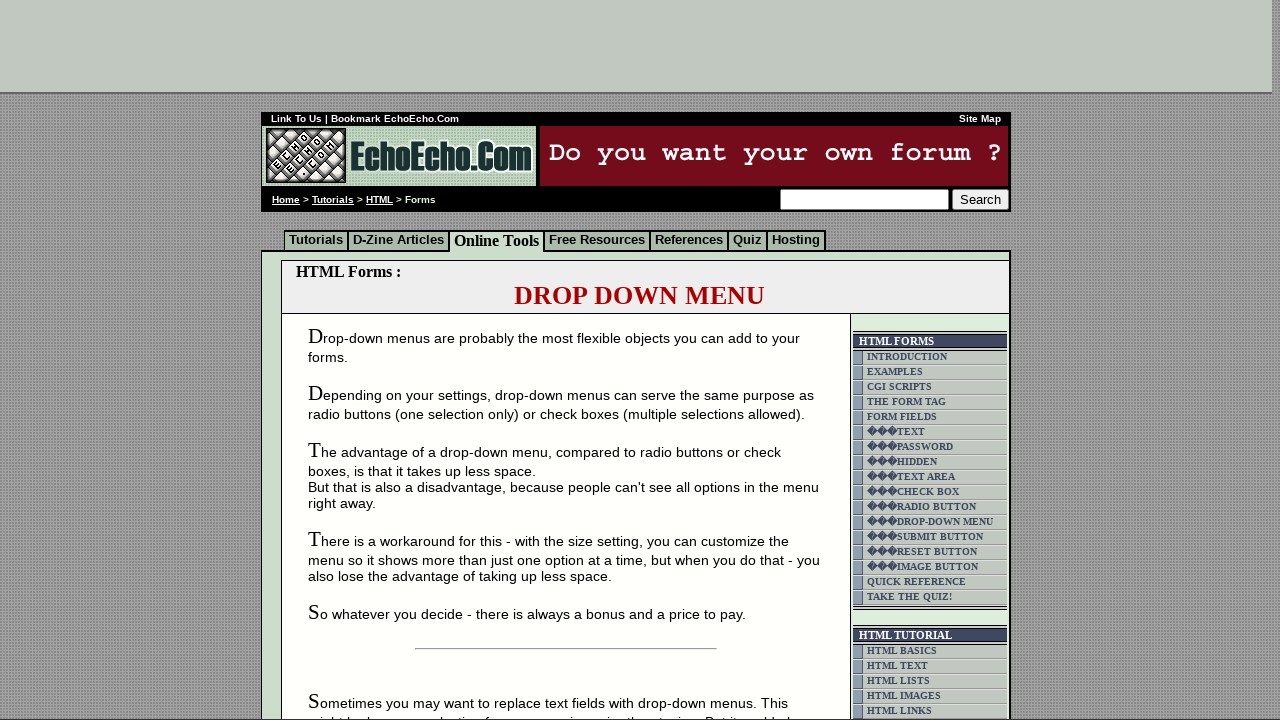

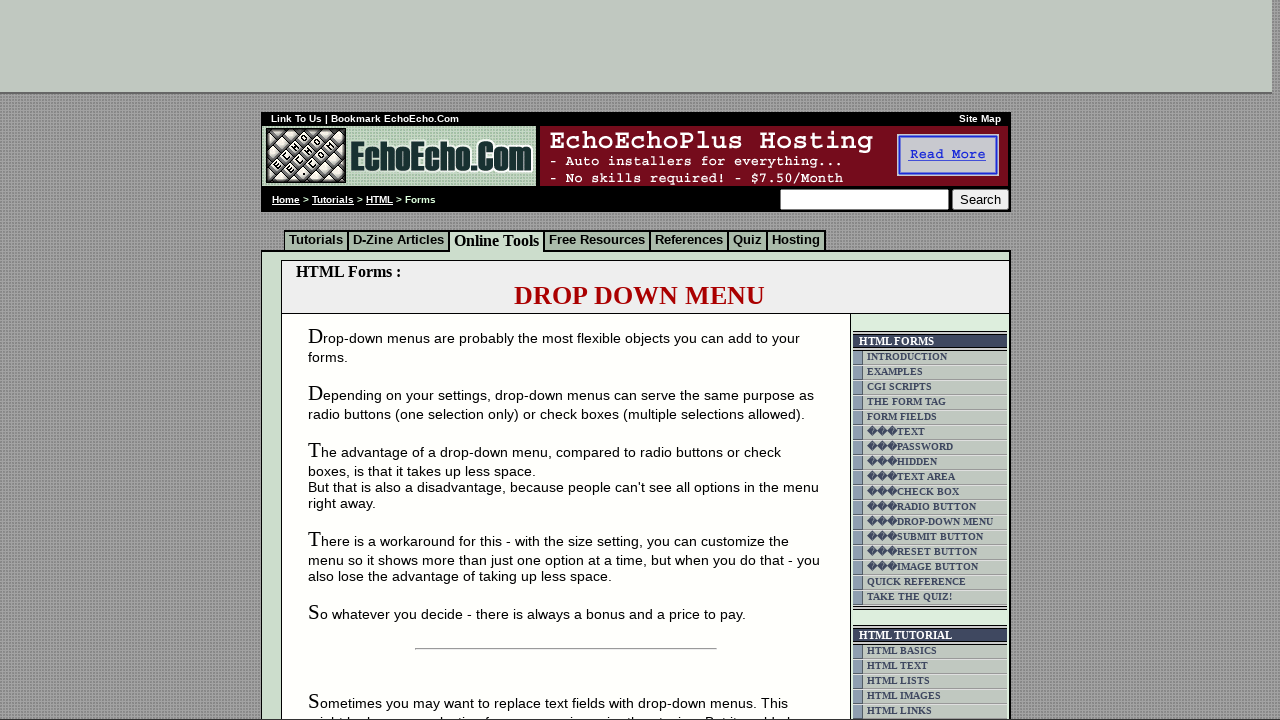